Clears and fills a first name input field in an AngularJS form

Starting URL: https://dgotlieb.github.io/AngularJS/main.html

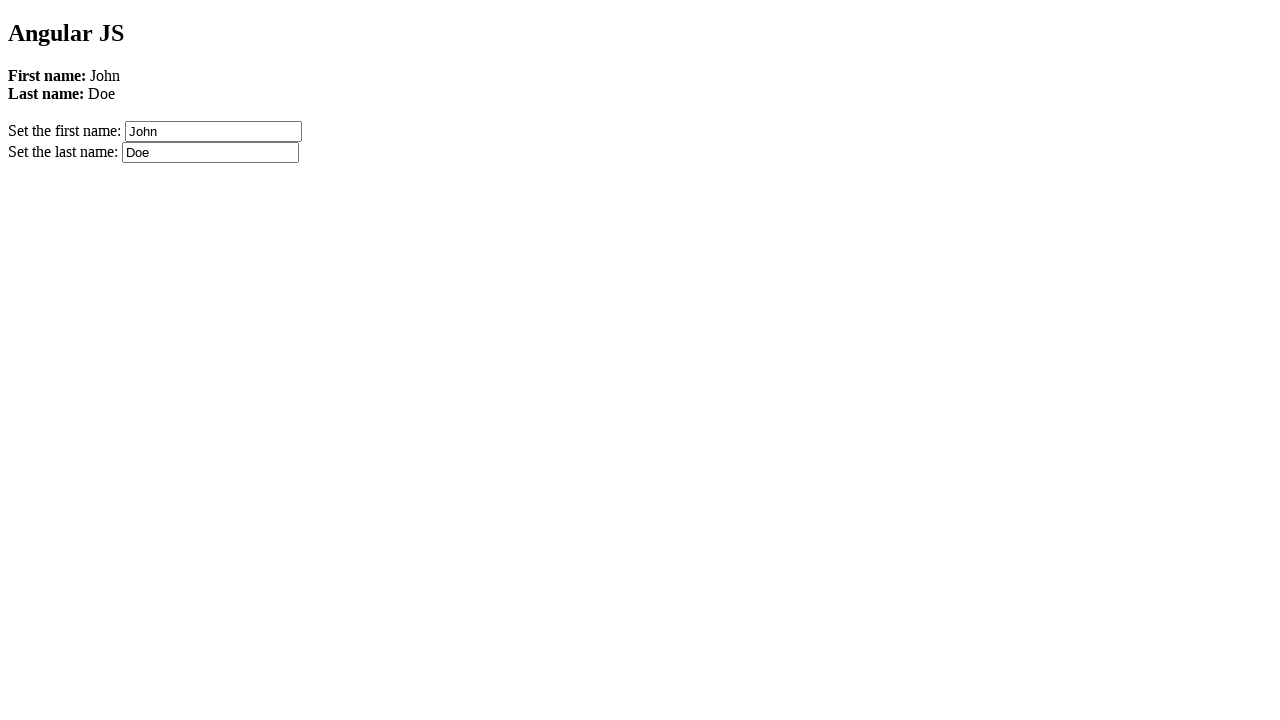

Cleared the first name input field on [ng-model='firstName']
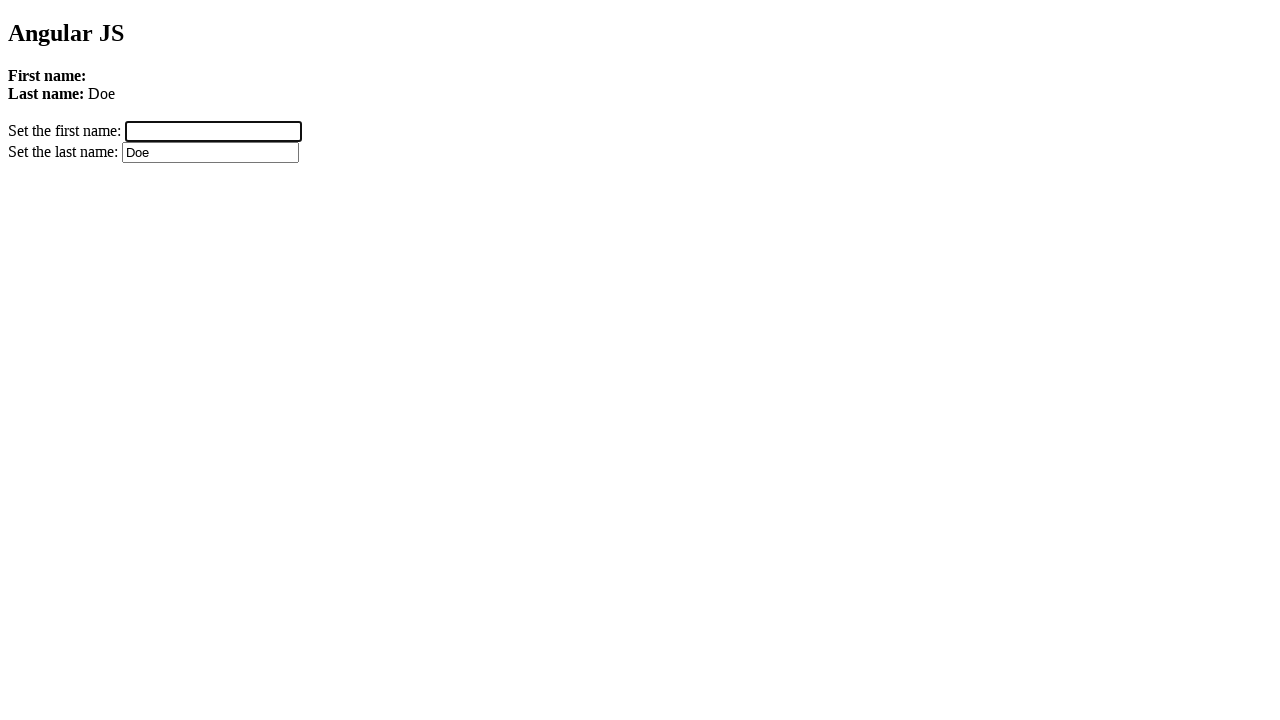

Filled first name field with 'Adar' on [ng-model='firstName']
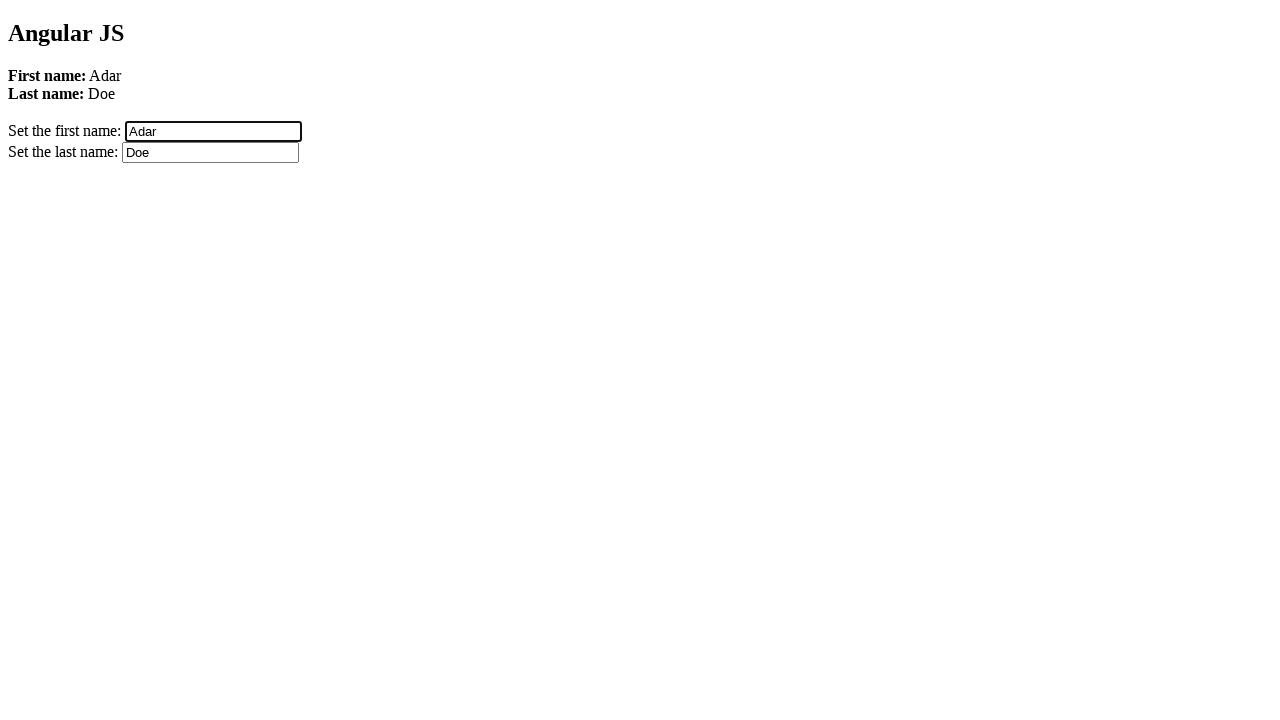

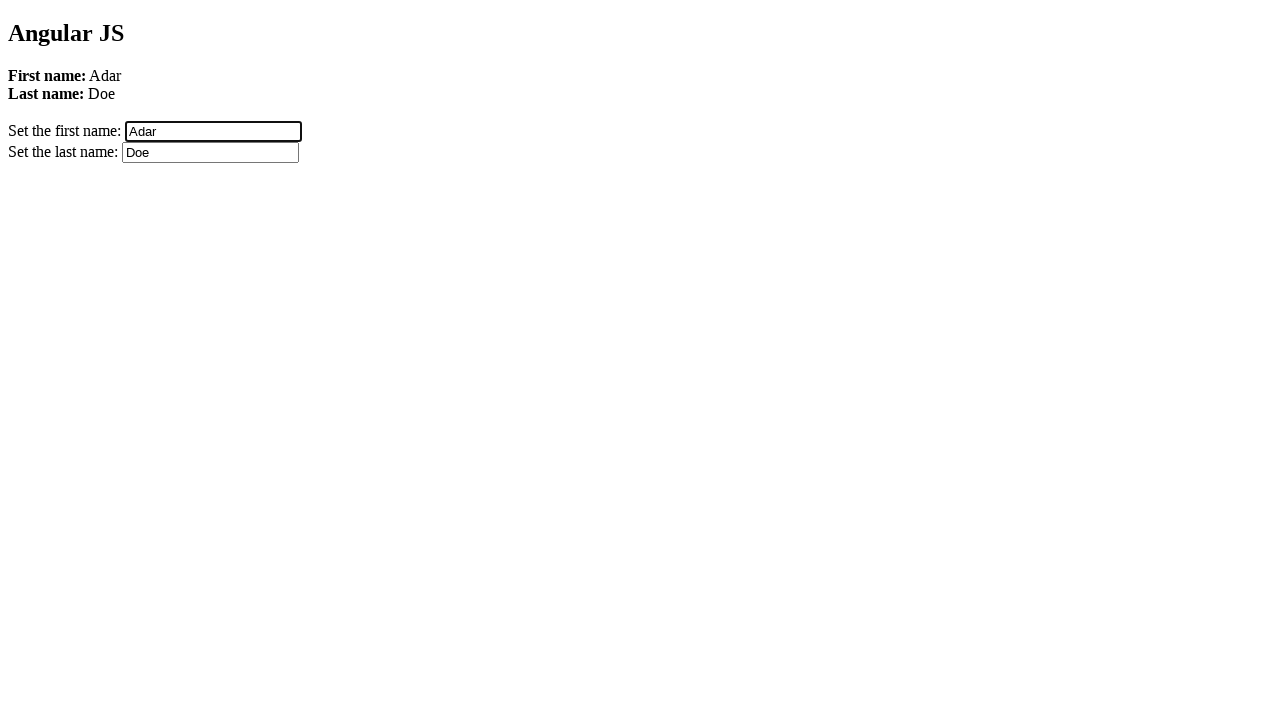